Tests navigation by clicking a link with text matching a calculated mathematical value (π^e * 10000 rounded up), then fills out a form with first name, last name, city, and country fields and submits it.

Starting URL: https://suninjuly.github.io/find_link_text

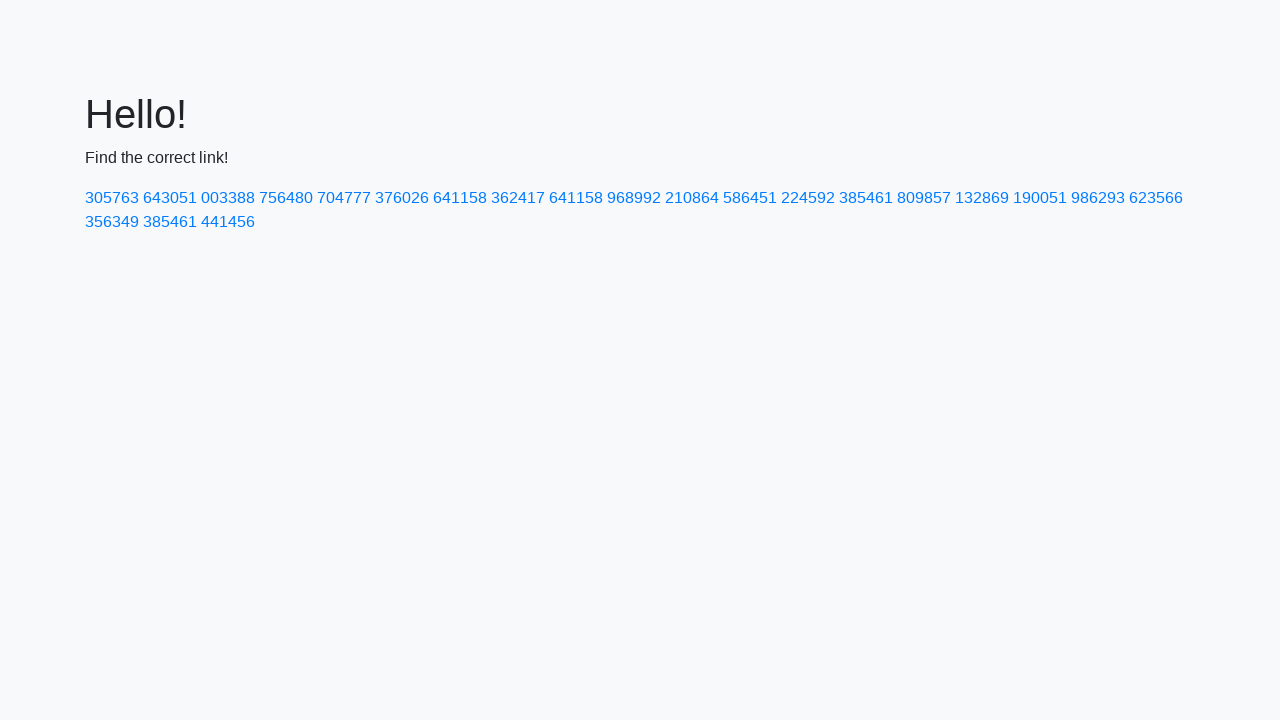

Clicked link with text '224592' (calculated as ceil(π^e * 10000)) at (808, 198) on a:text-is('224592')
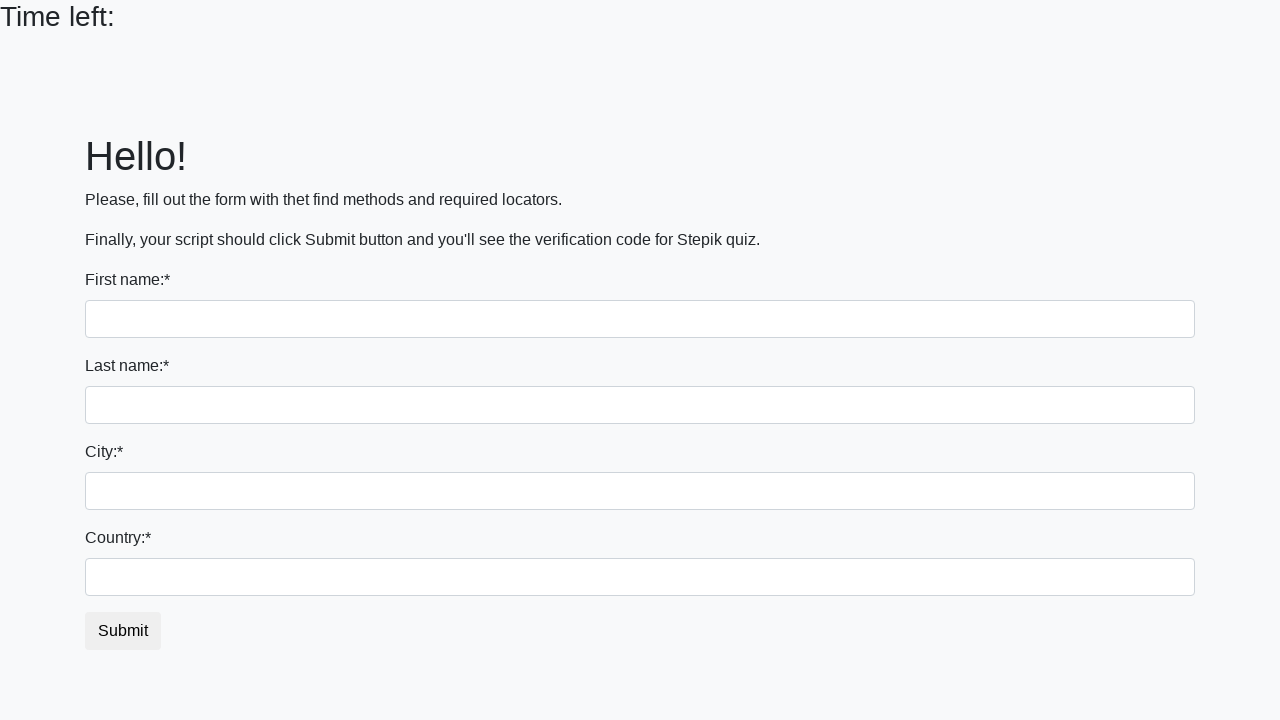

Filled first name field with 'Ivan' on input
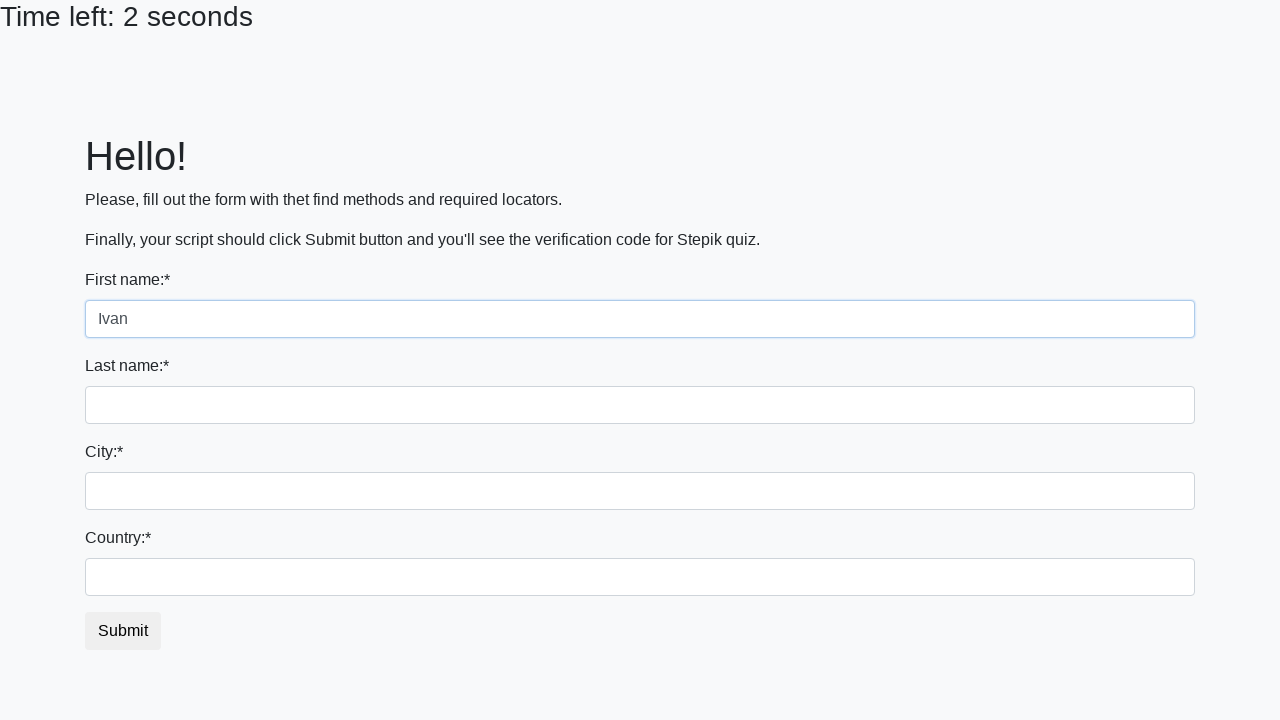

Filled last name field with 'Petrov' on input[name='last_name']
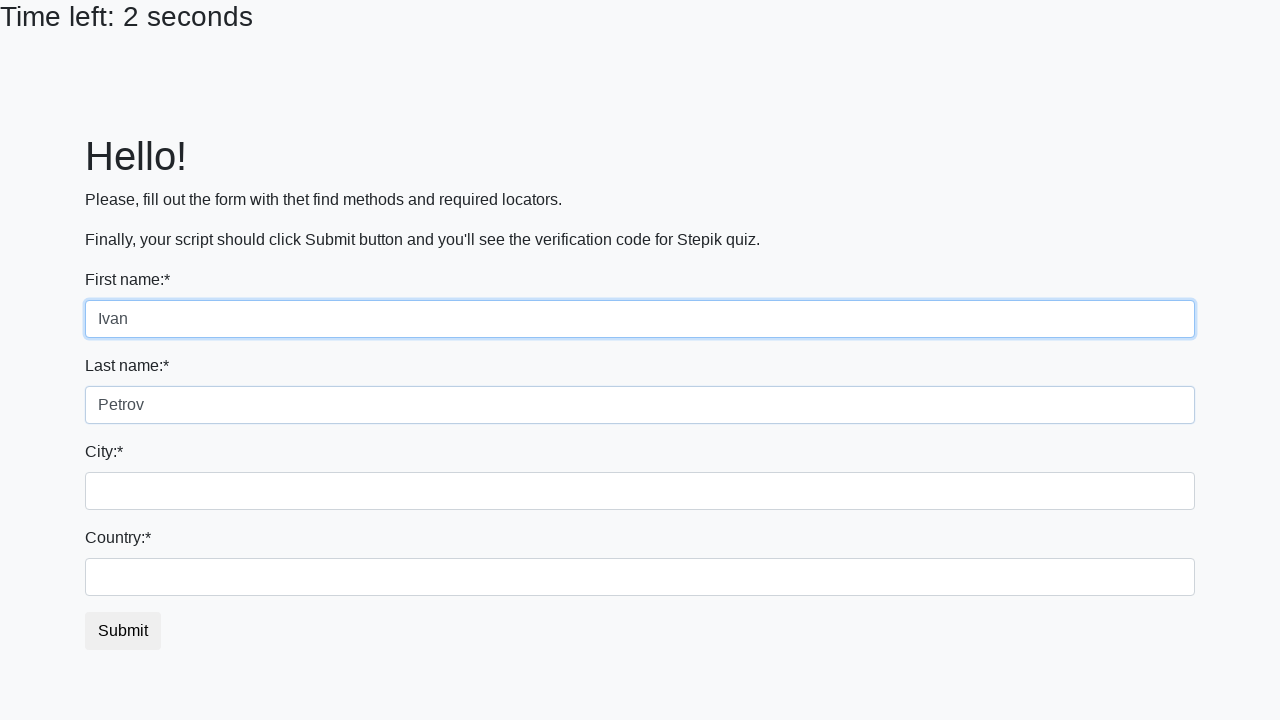

Filled city field with 'Smolensk' on .form-control.city
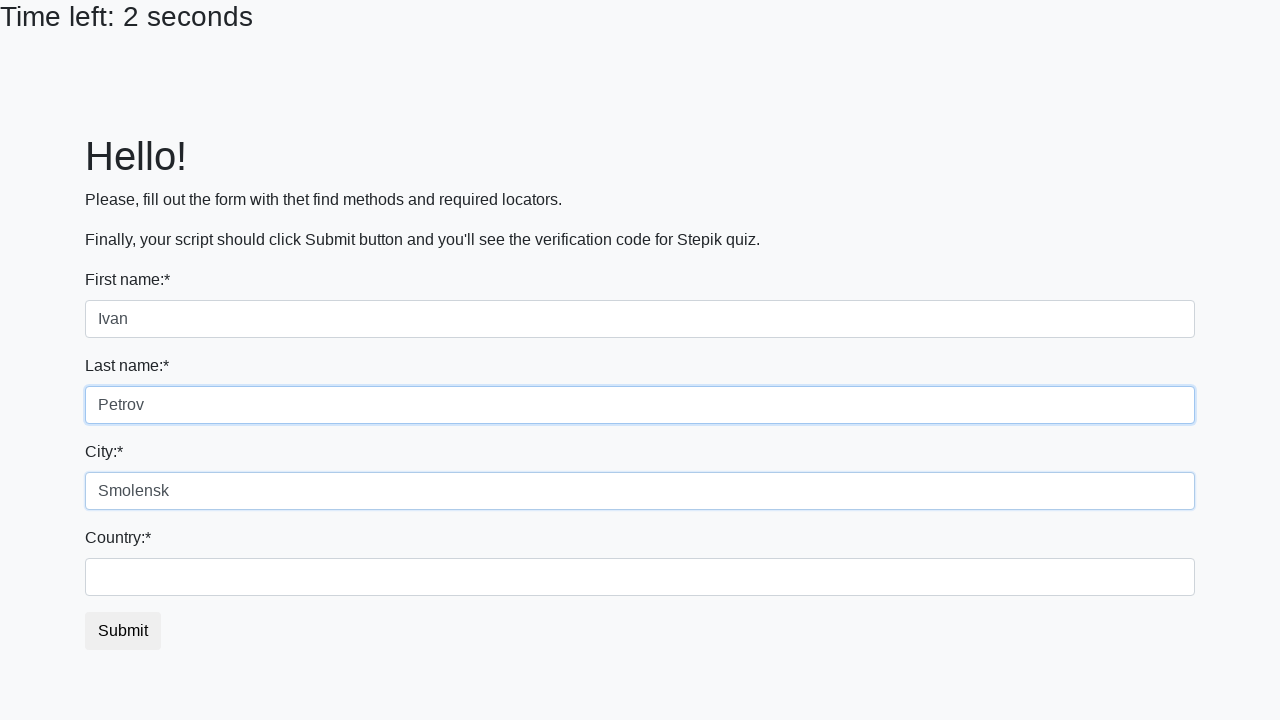

Filled country field with 'Russia' on #country
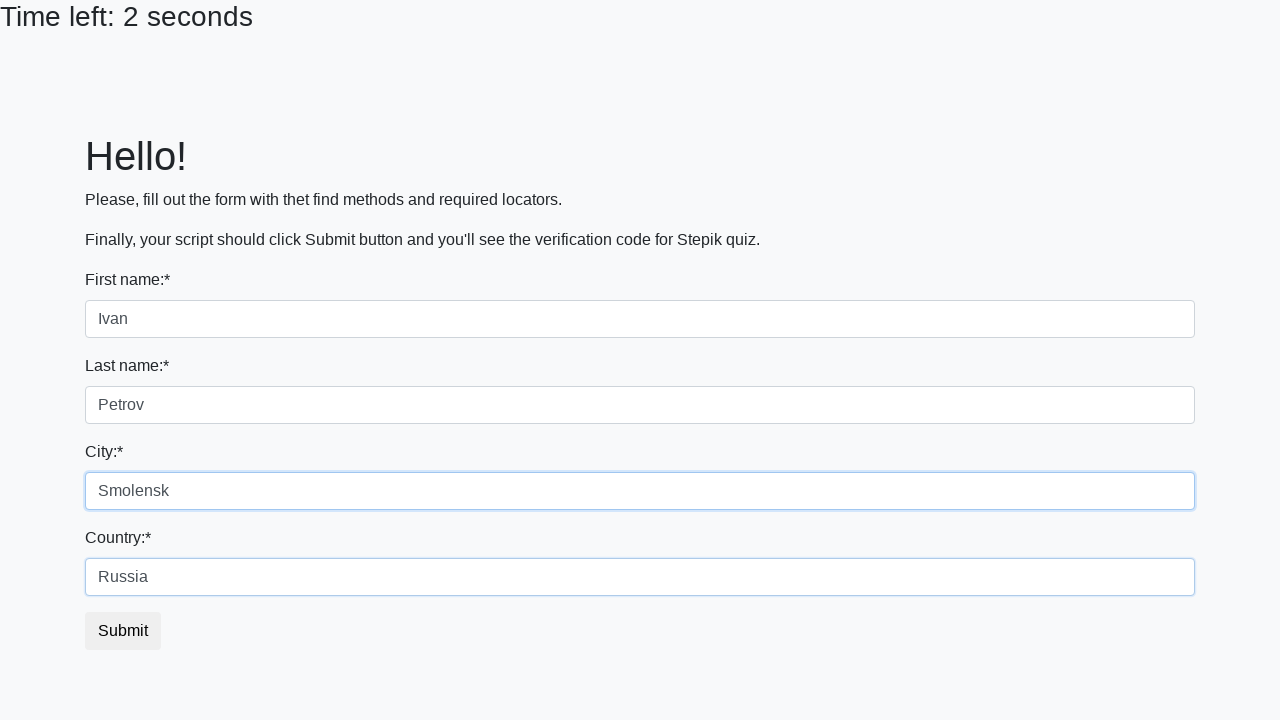

Clicked submit button to submit form at (123, 631) on button.btn
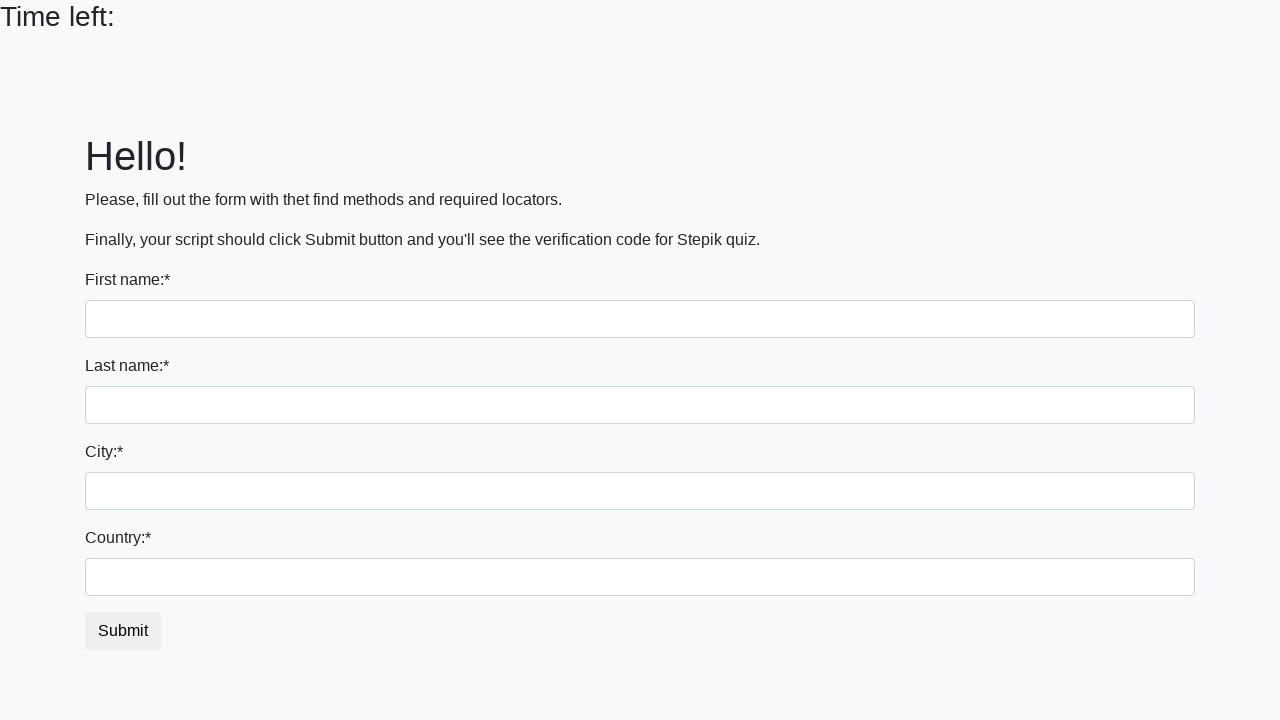

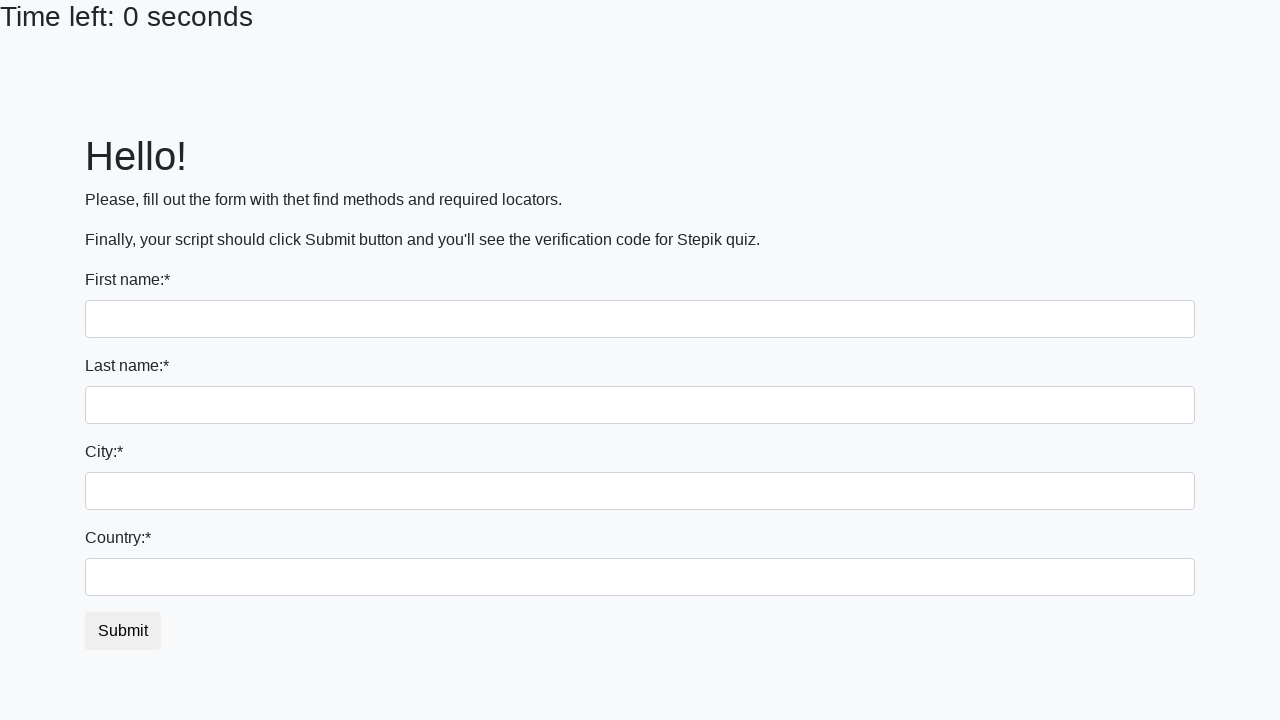